Tests e-commerce functionality by finding specific vegetable products (Cucumber and Brocolli) on the page and adding them to the shopping cart

Starting URL: https://rahulshettyacademy.com/seleniumPractise/

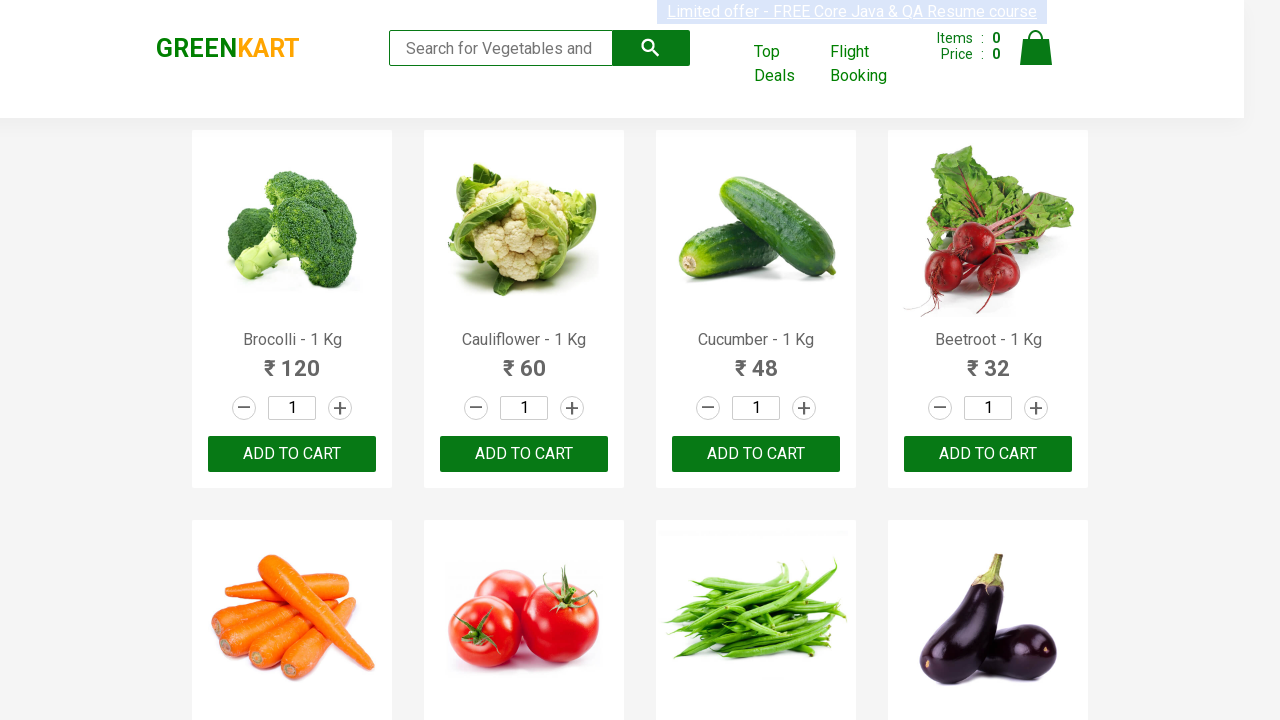

Retrieved all product name elements from the page
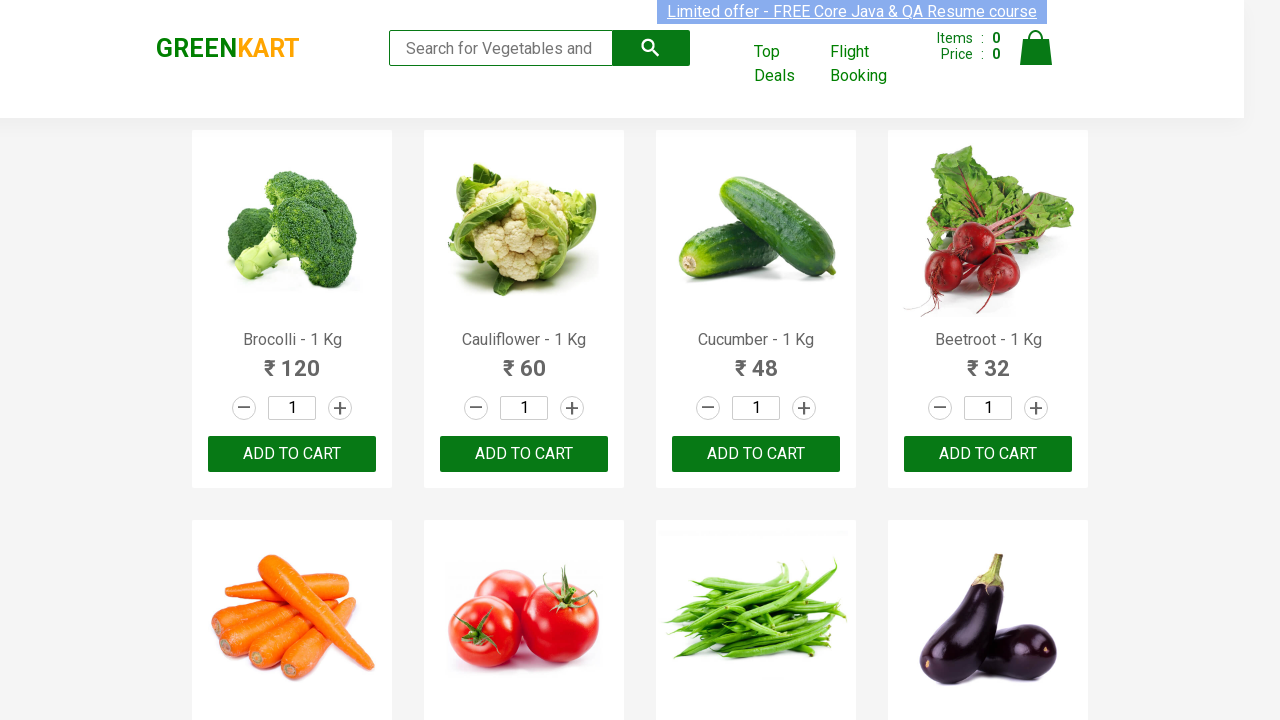

Added Brocolli to shopping cart at (292, 454) on div.product-action >> nth=0
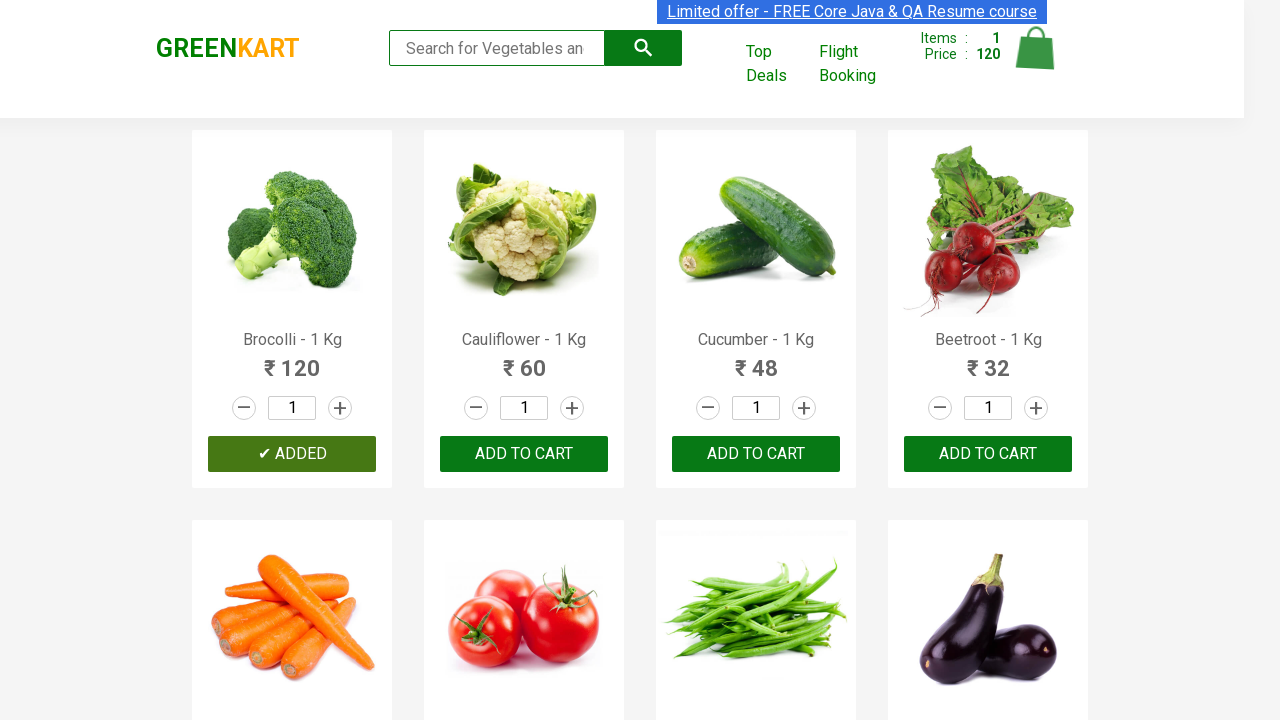

Added Cucumber to shopping cart at (756, 454) on div.product-action >> nth=2
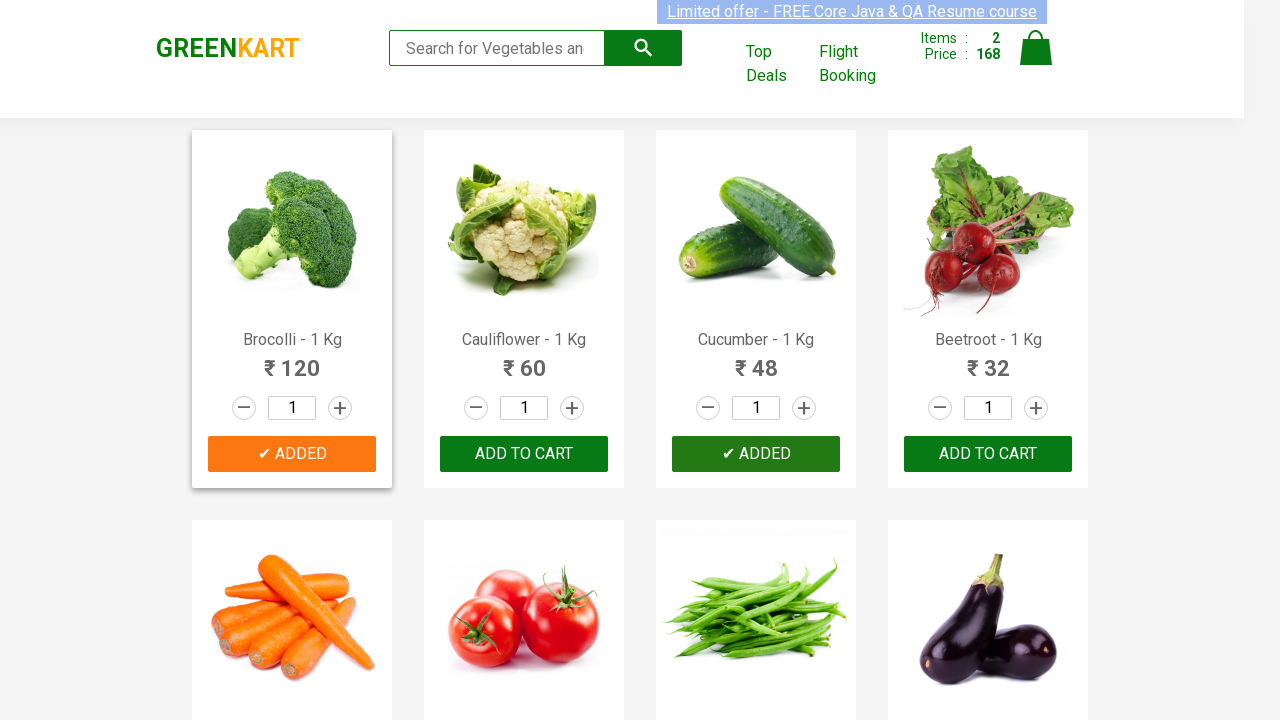

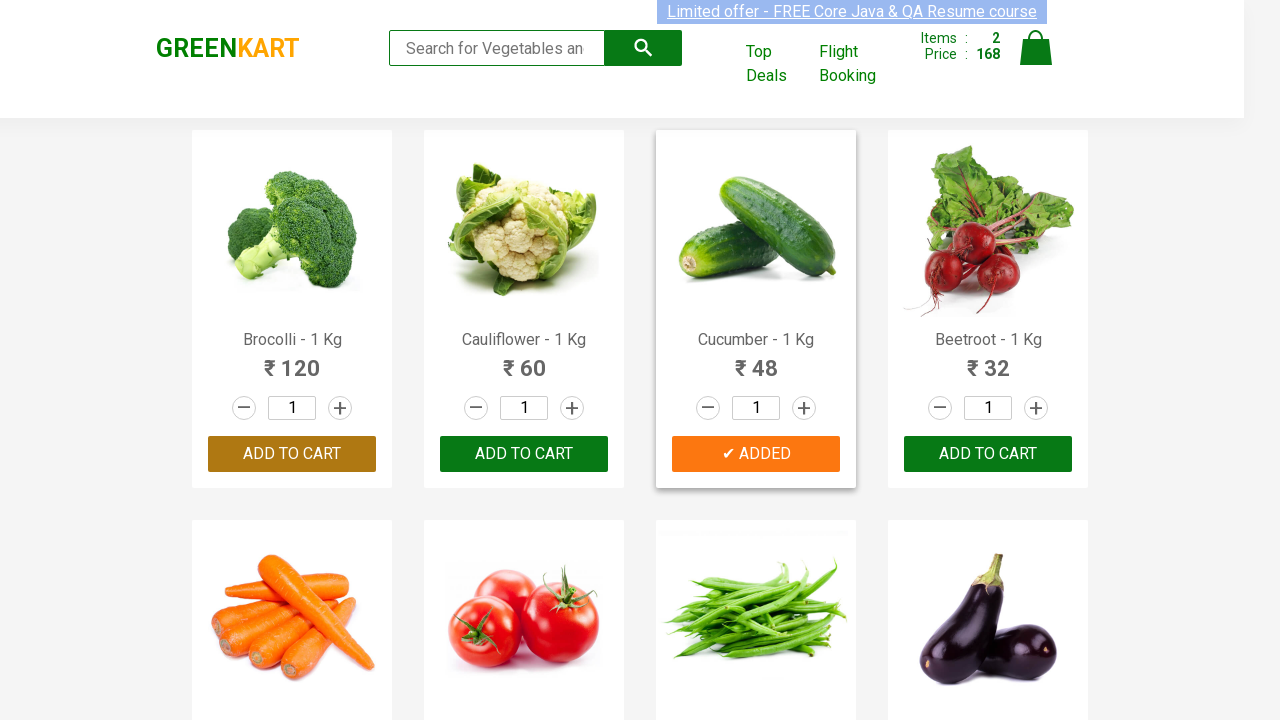